Tests link navigation through multiple pages and form interactions

Starting URL: http://sahi.co.in/demo/index.htm

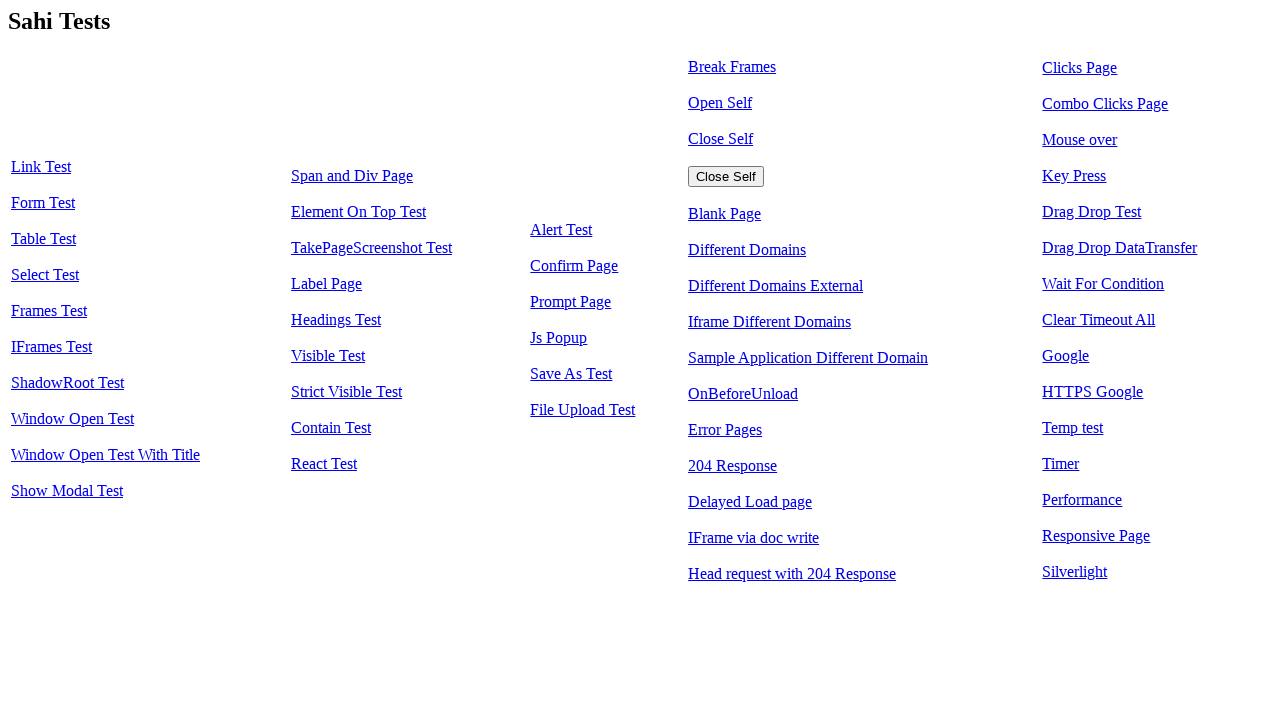

Set up dialog handler to accept all dialogs
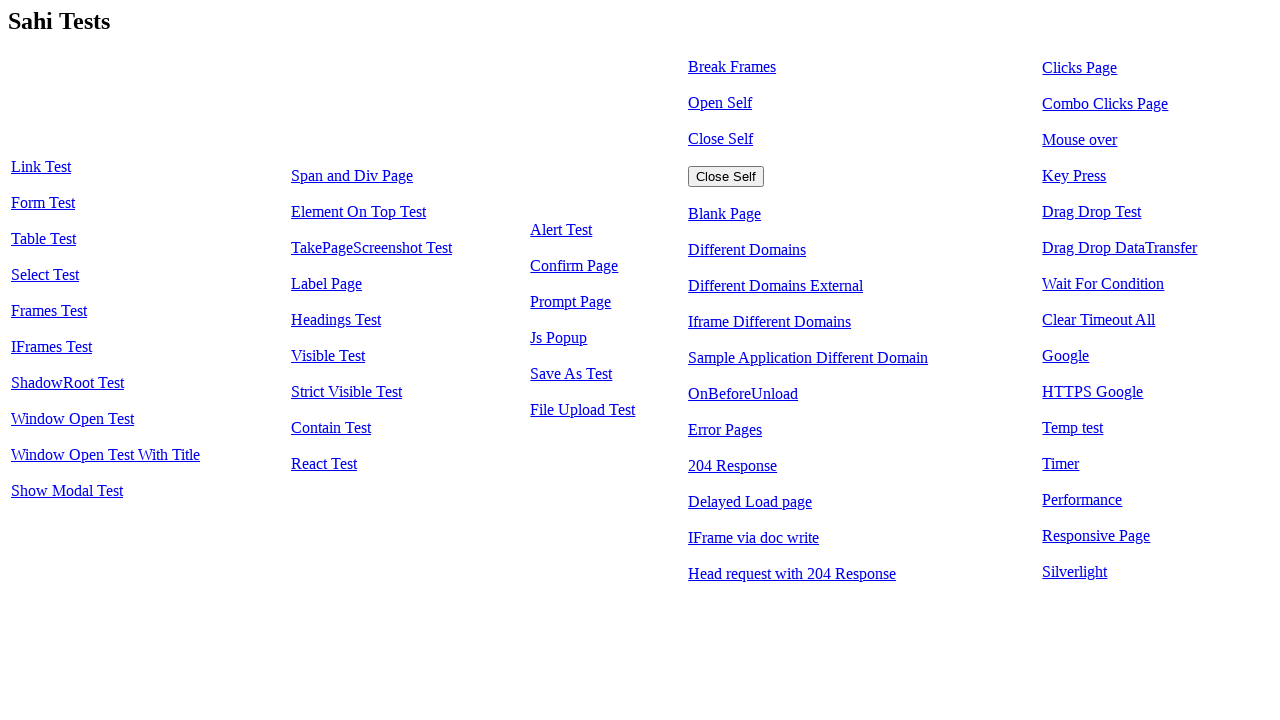

Clicked 'Link Test' link at (41, 167) on text=Link Test
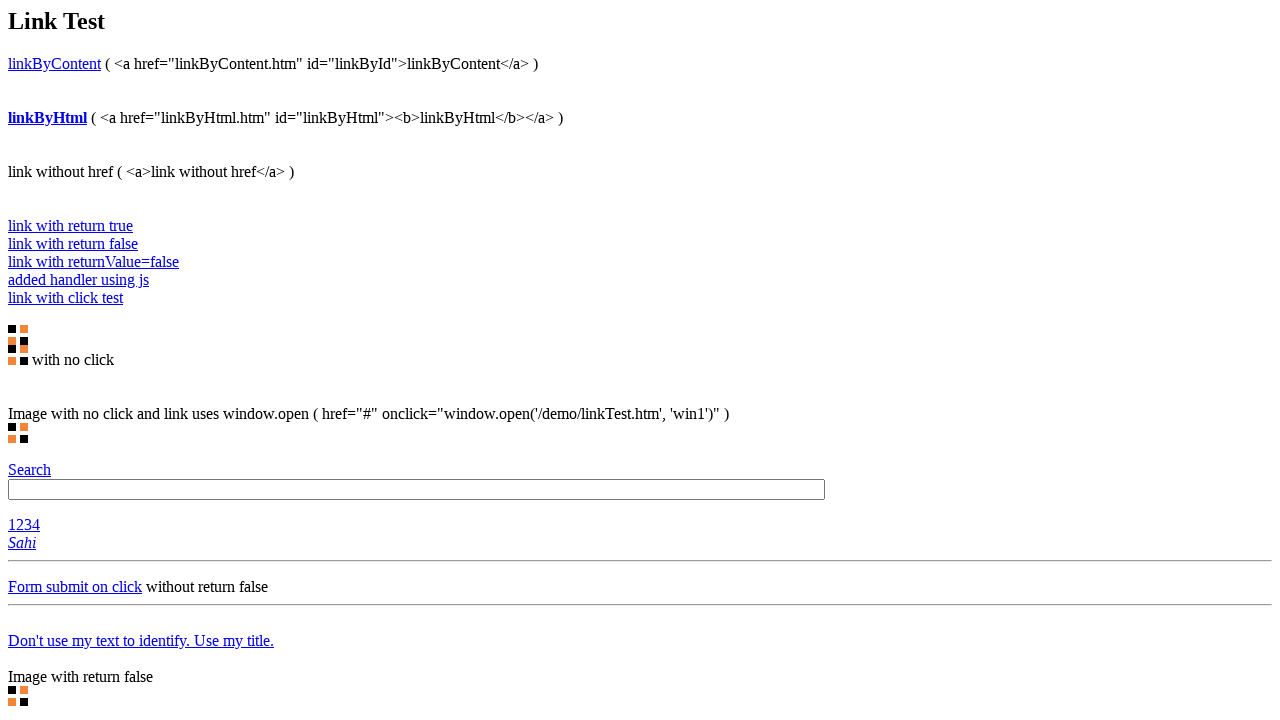

Clicked 'linkByContent' link at (54, 63) on text=linkByContent
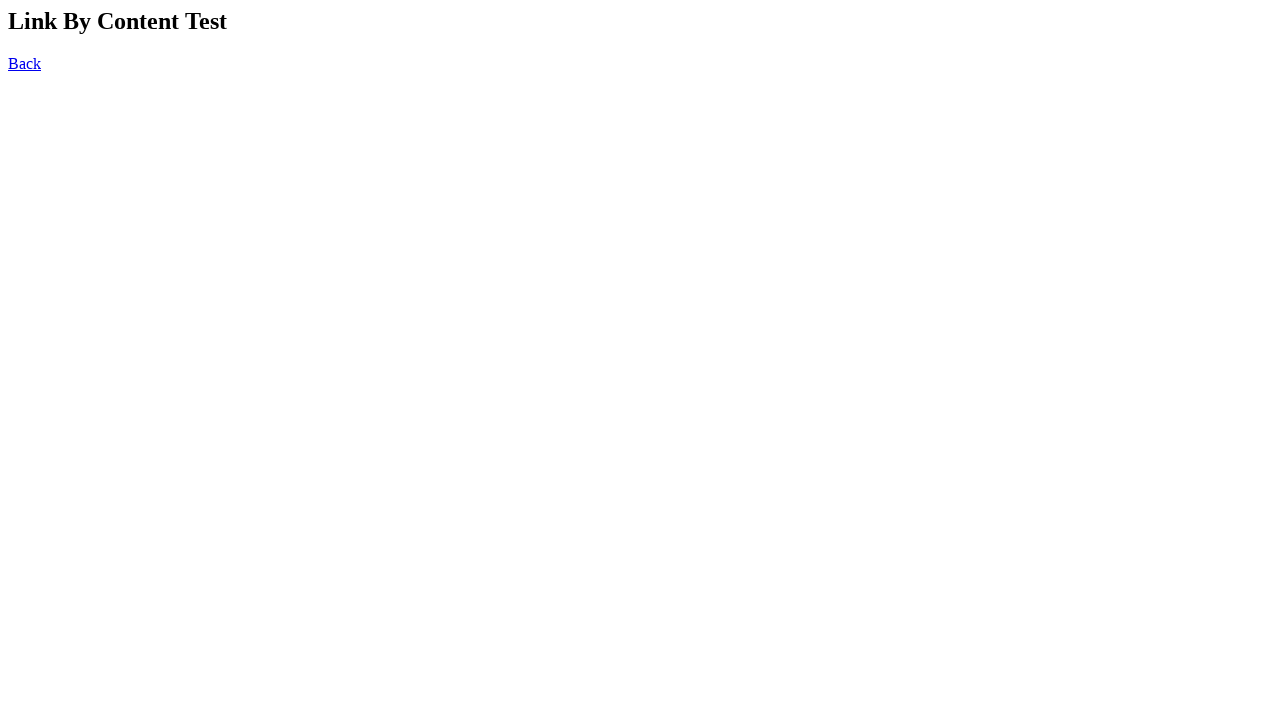

Clicked 'Back' link to return to previous page at (24, 63) on text=Back
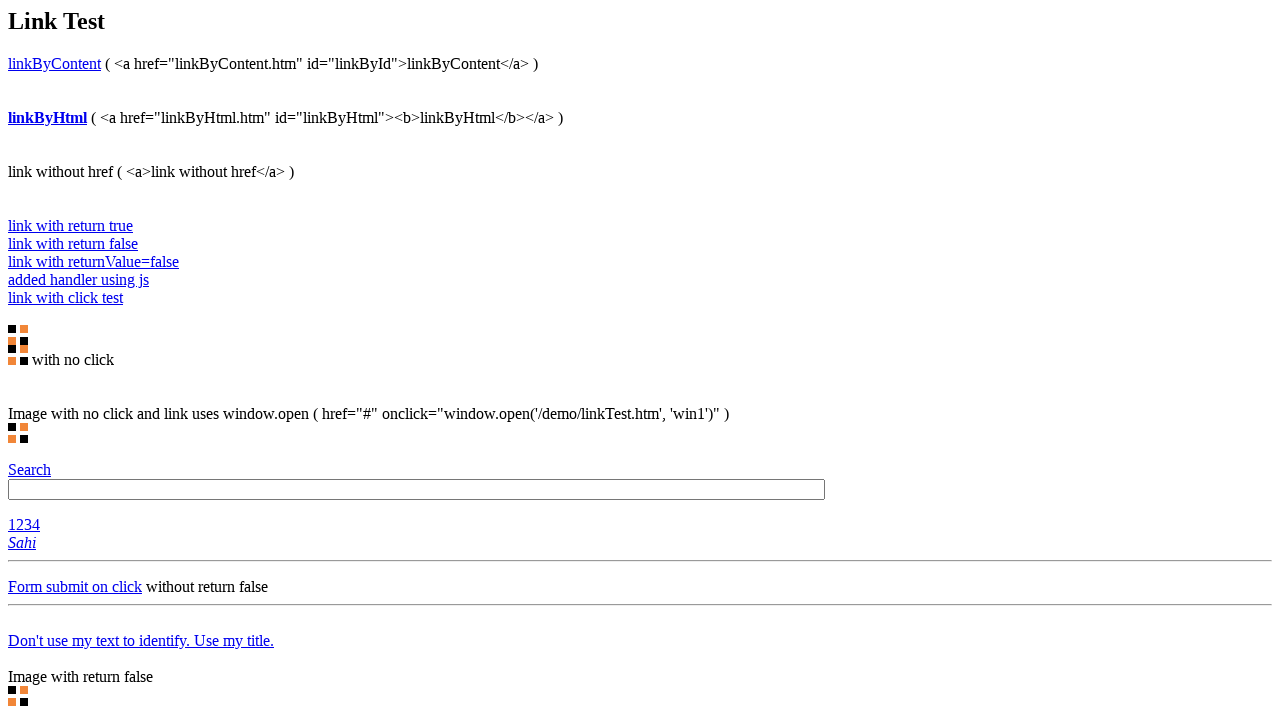

Clicked 'link with return true' link at (70, 225) on text=link with return true
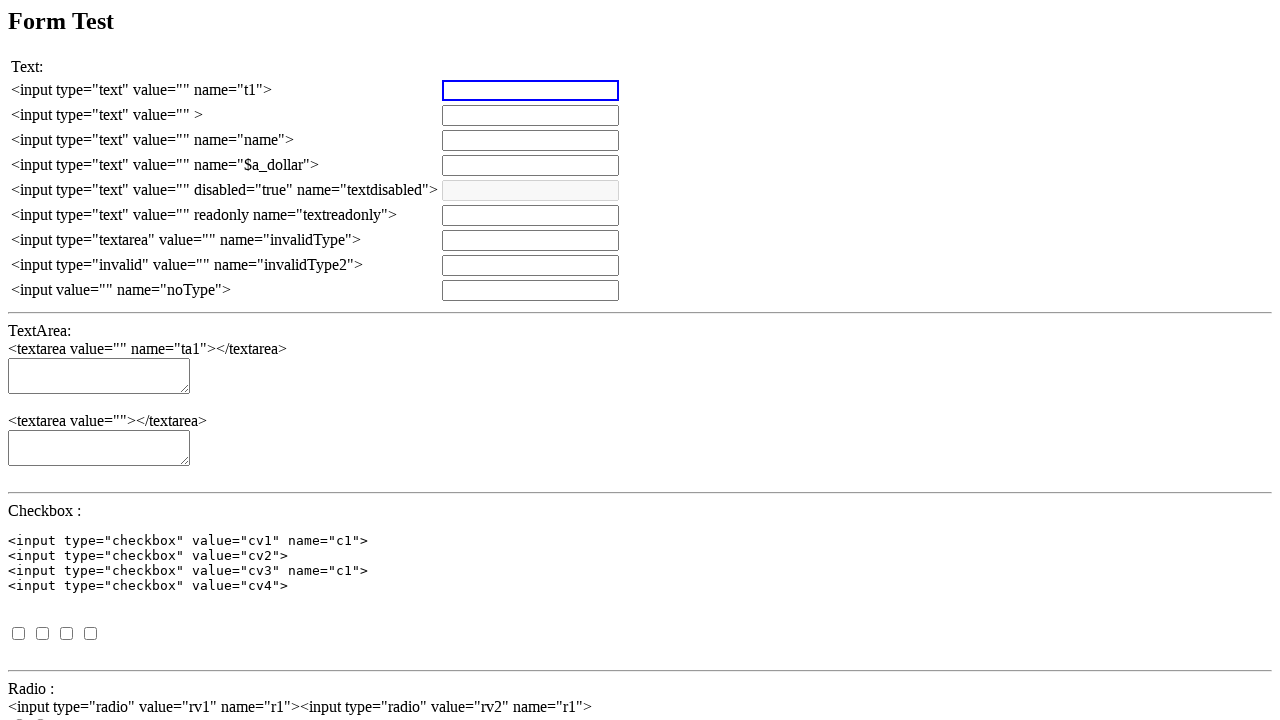

Clicked 'Back' link to return to previous page at (24, 702) on text=Back
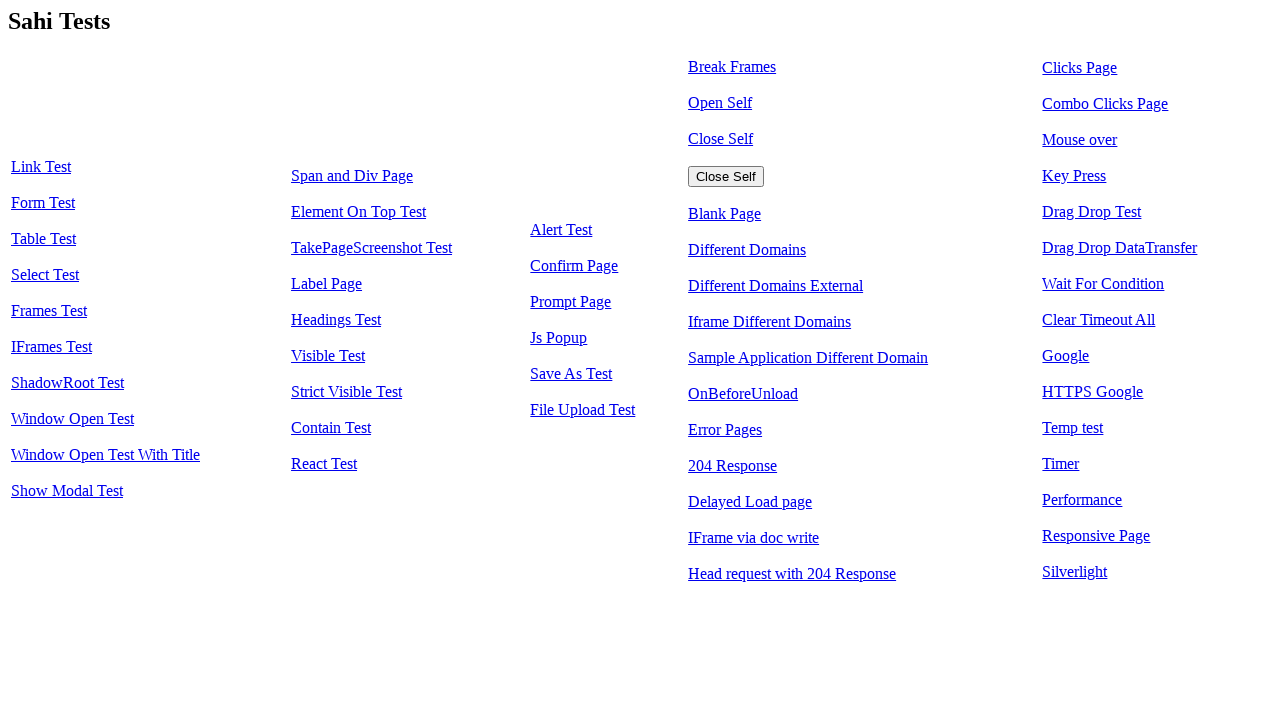

Clicked 'Link Test' link again at (41, 167) on text=Link Test
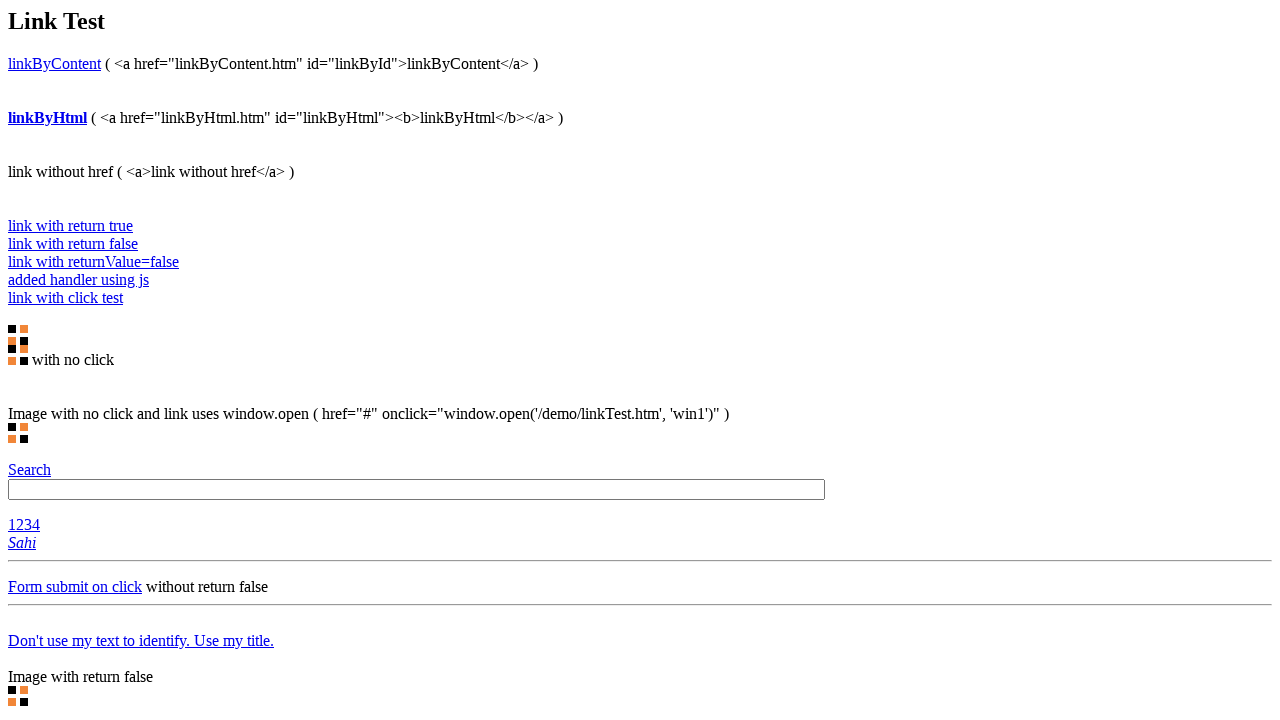

Clicked 'link with return false' link at (73, 243) on text=link with return false
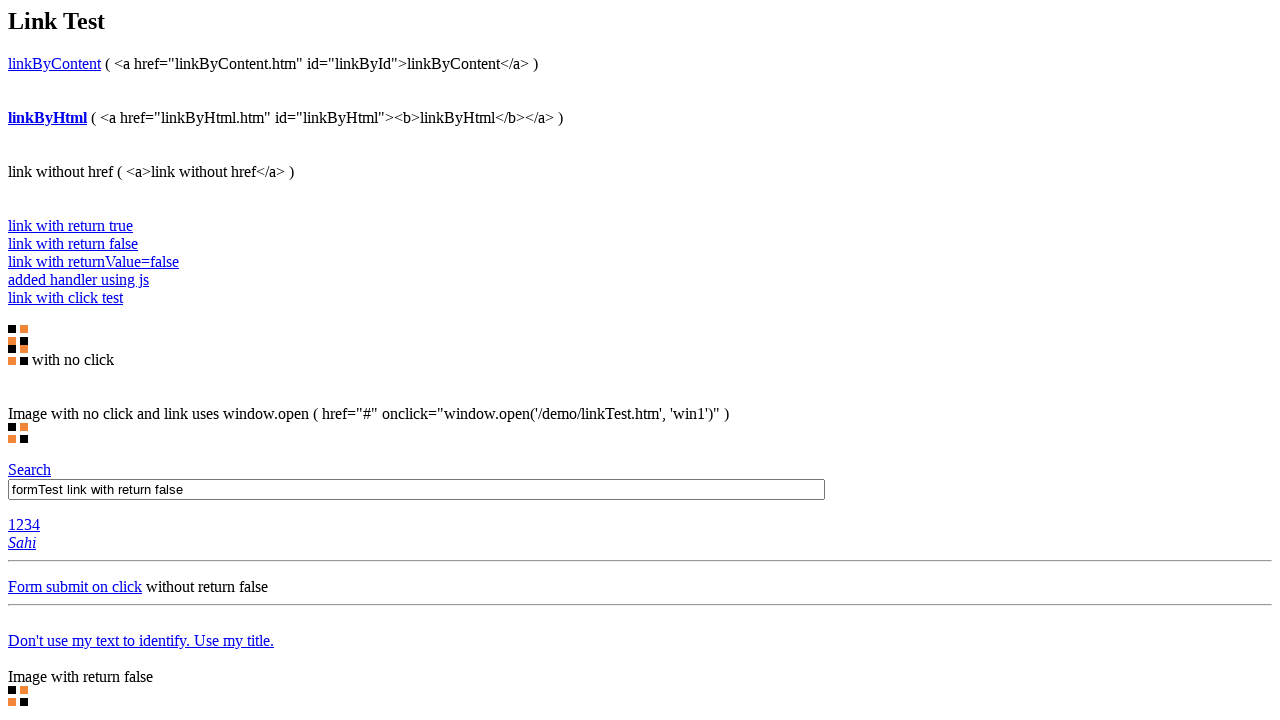

Clicked image with link (imgWithLink) at (18, 335) on img[alt='imgWithLink']
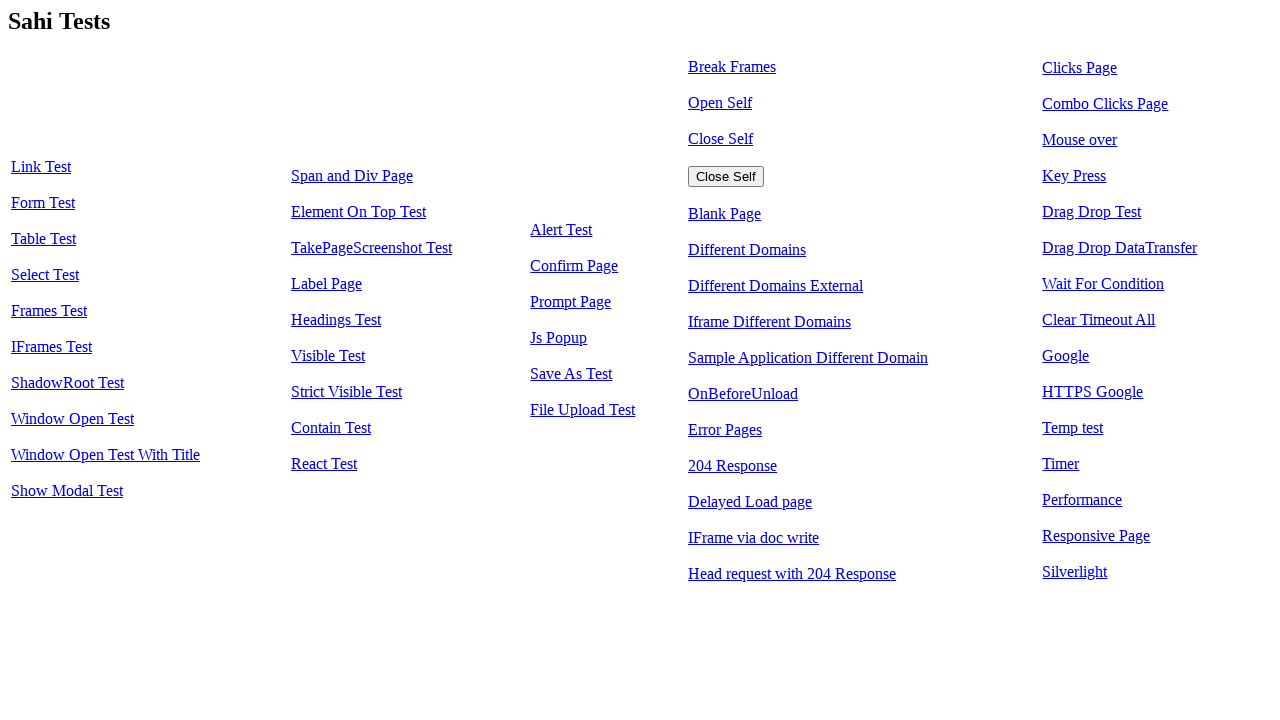

Clicked 'Link Test' link at (41, 167) on text=Link Test
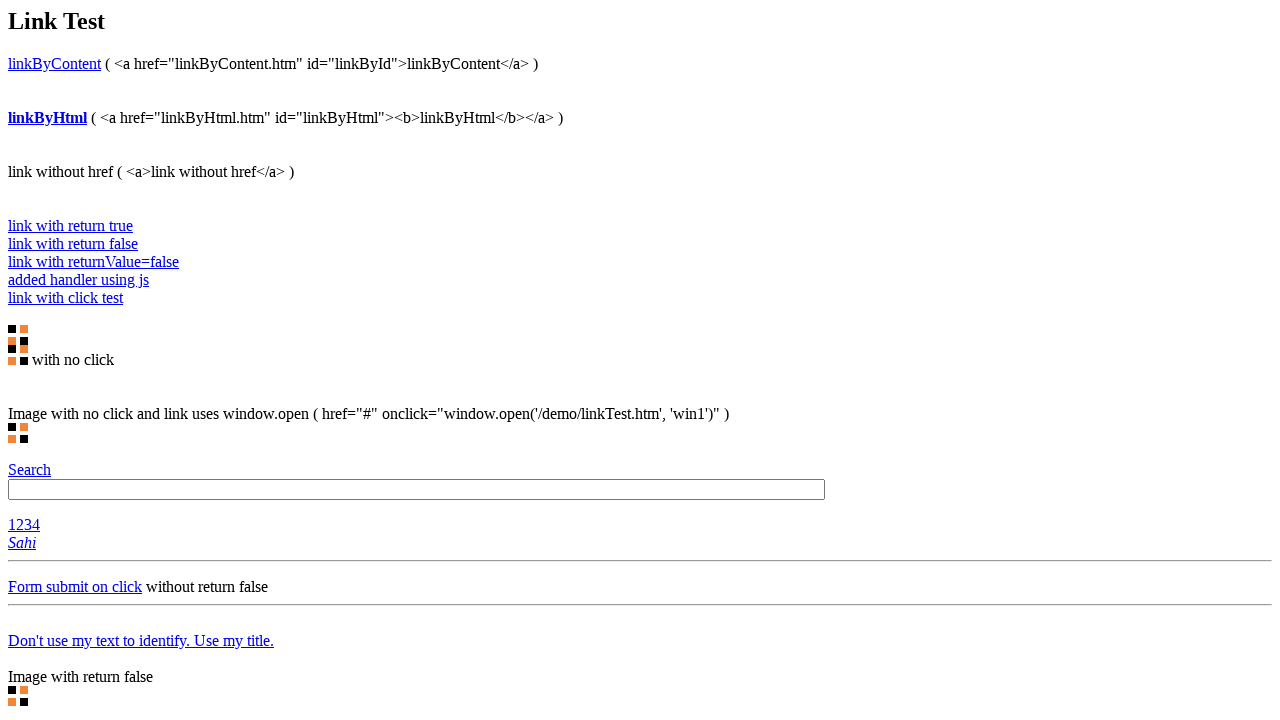

Clicked image without click handler (imgWithLinkNoClick) at (18, 355) on img[alt='imgWithLinkNoClick']
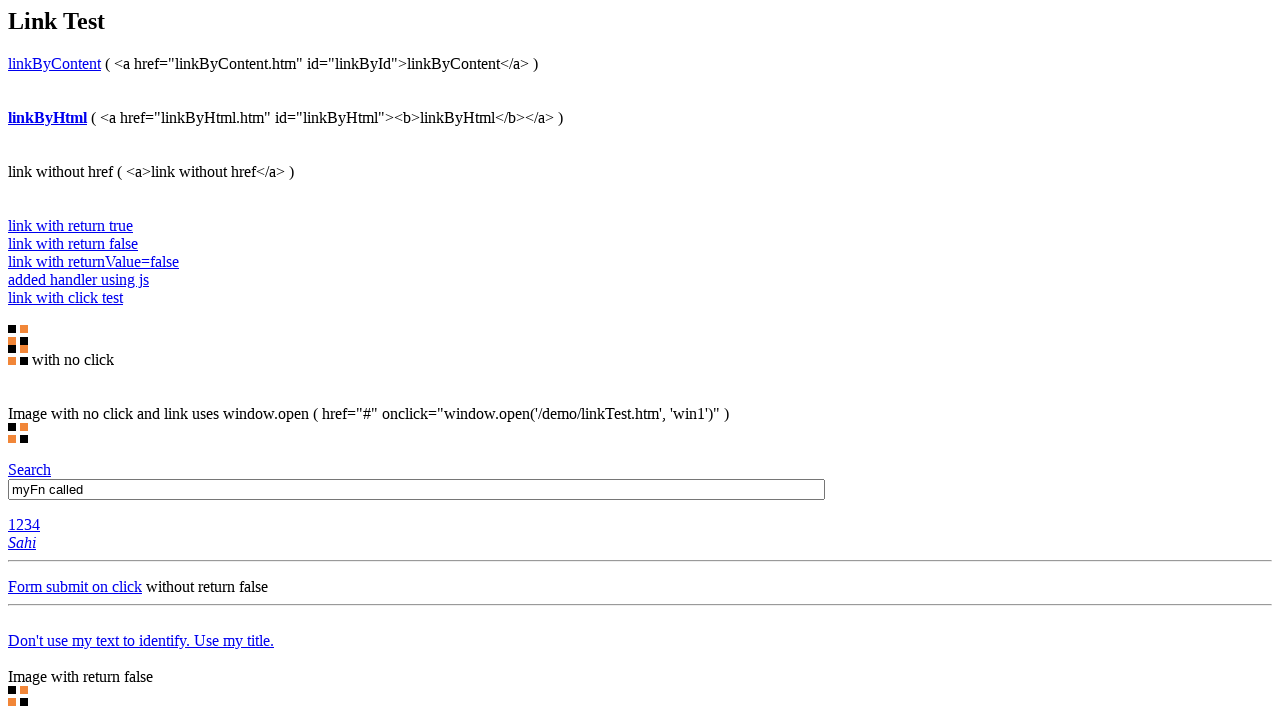

Clicked 'Back' link to return to previous page at (24, 702) on text=Back
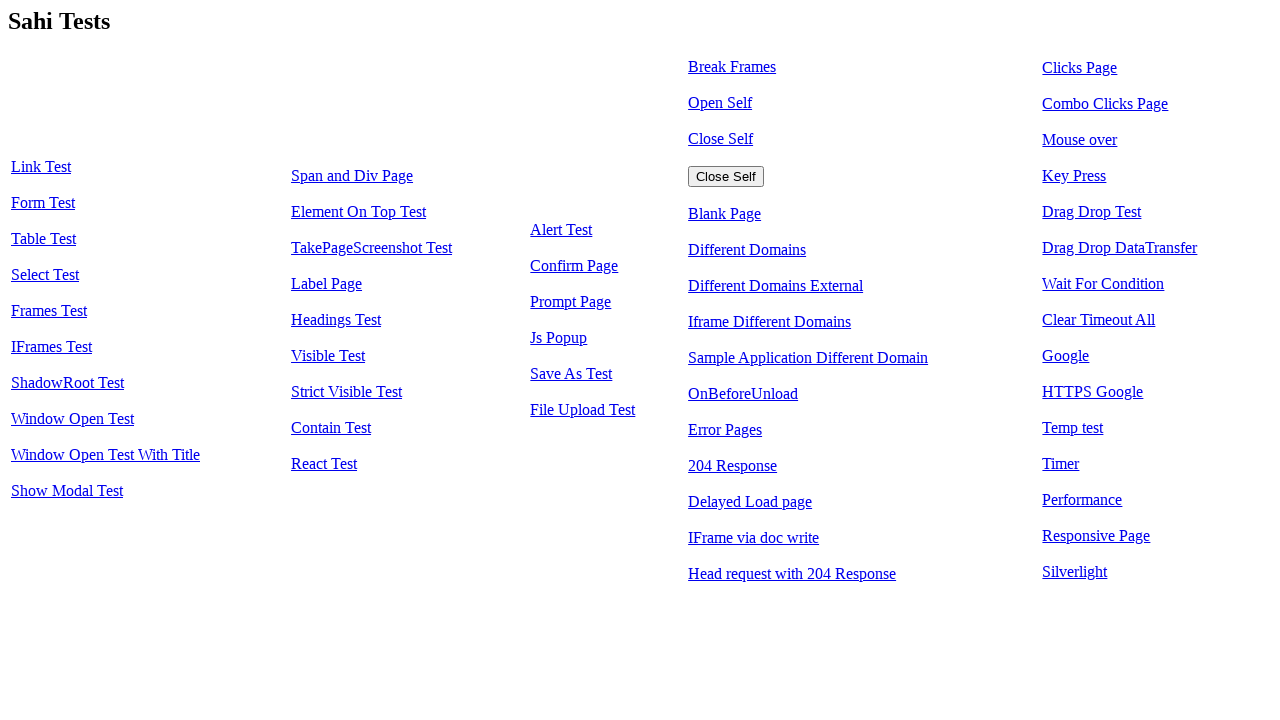

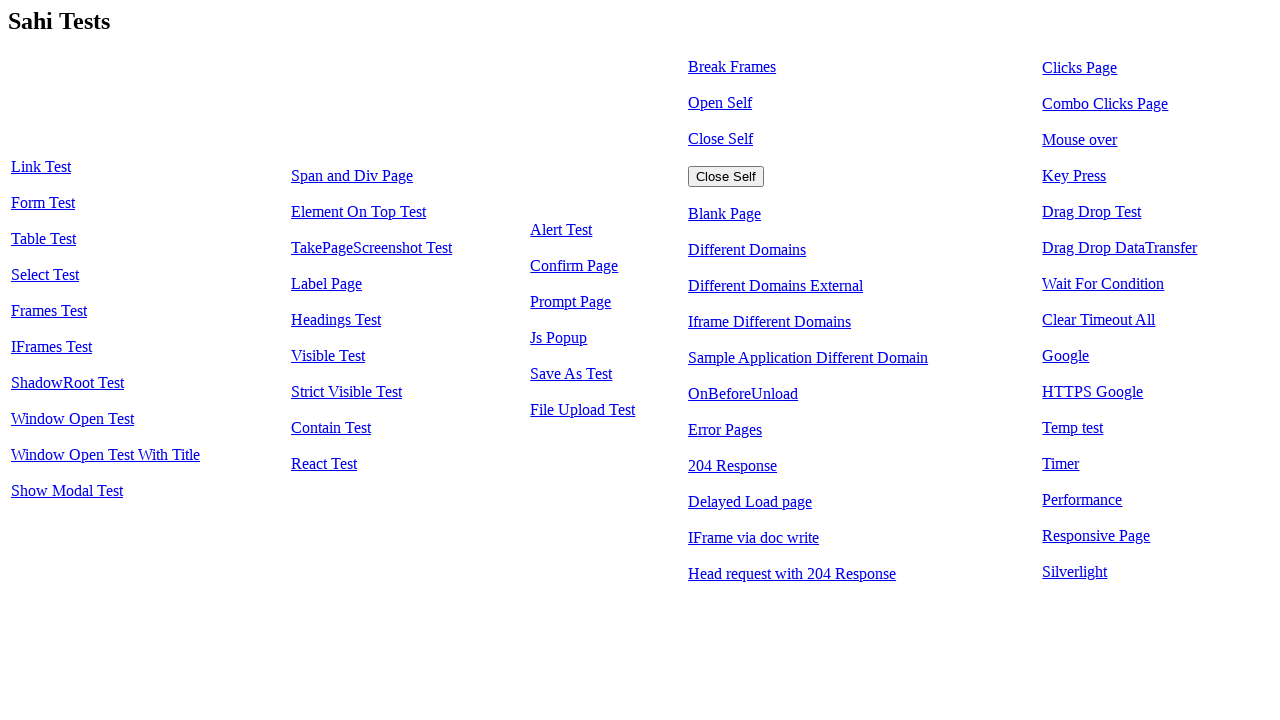